Tests adding multiple vegetable items to cart by iterating through product list and clicking add button for specific items (Cucumber, Brocolli, Tomato, Brinjal)

Starting URL: https://rahulshettyacademy.com/seleniumPractise/#/

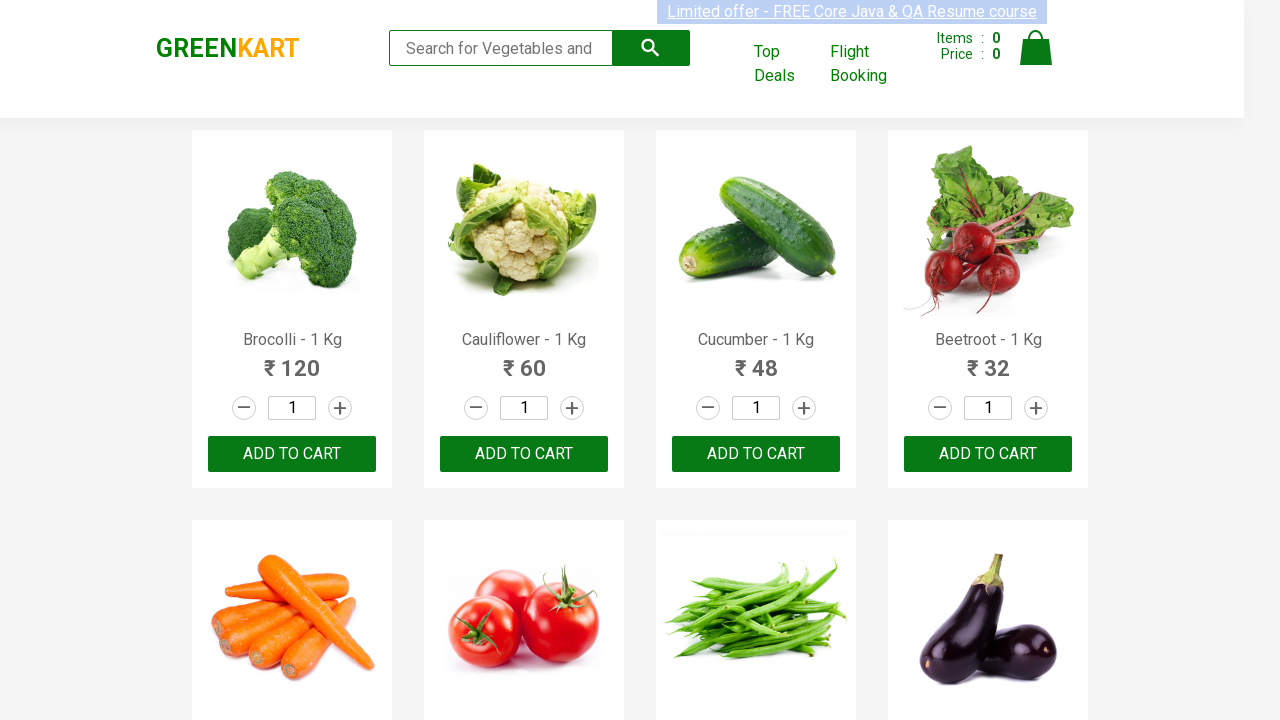

Waited for product list to load
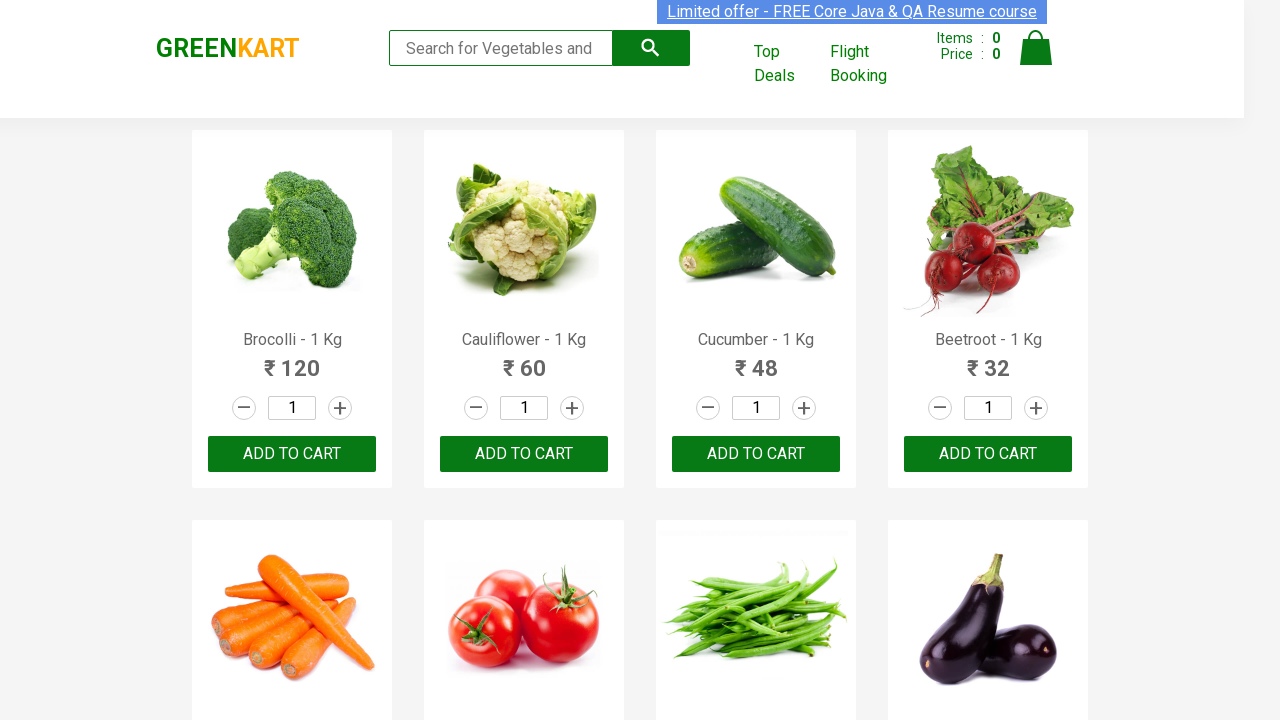

Retrieved all product name elements from the page
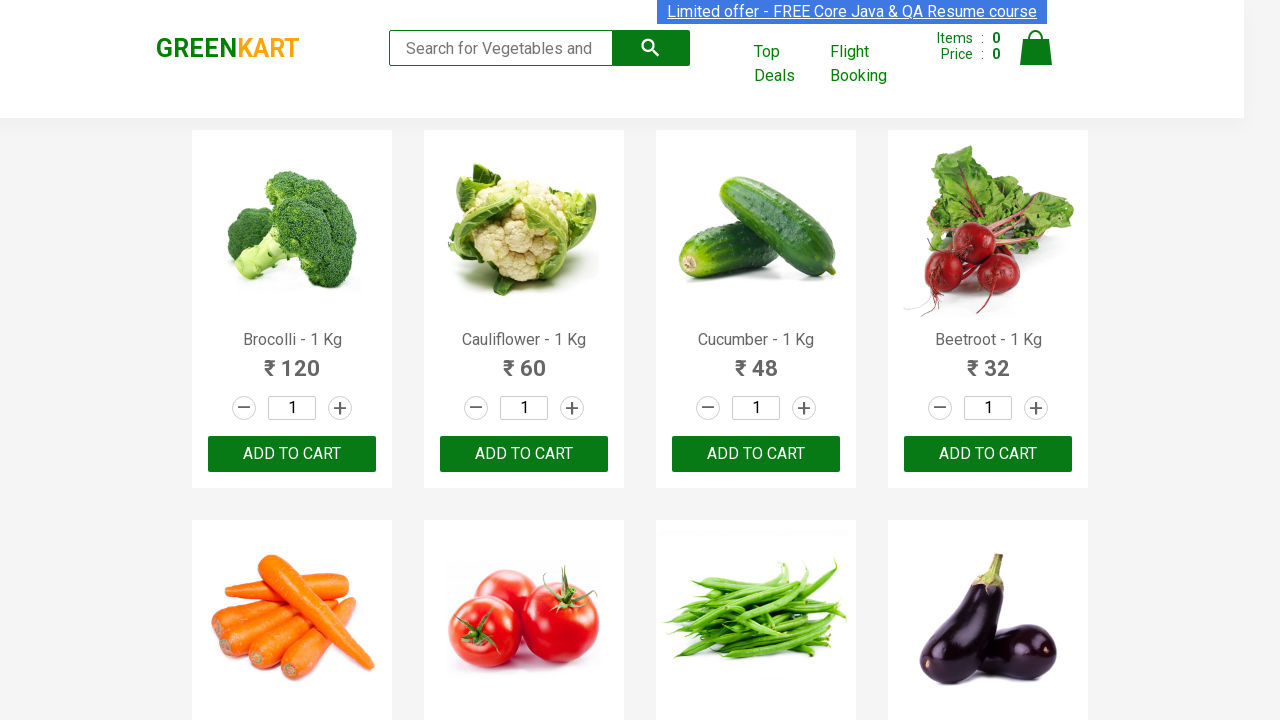

Retrieved product text: Brocolli - 1 Kg
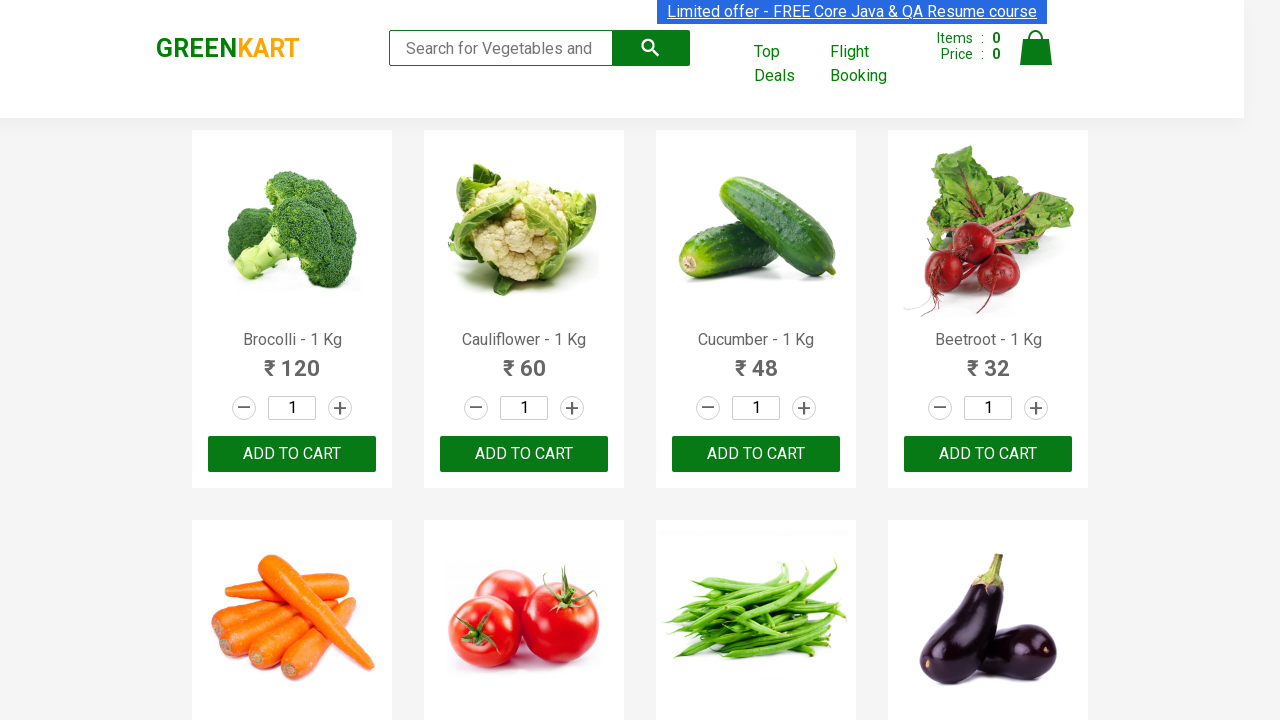

Clicked 'Add to Cart' button for Brocolli at (292, 454) on xpath=//div[@class='product-action']/button >> nth=0
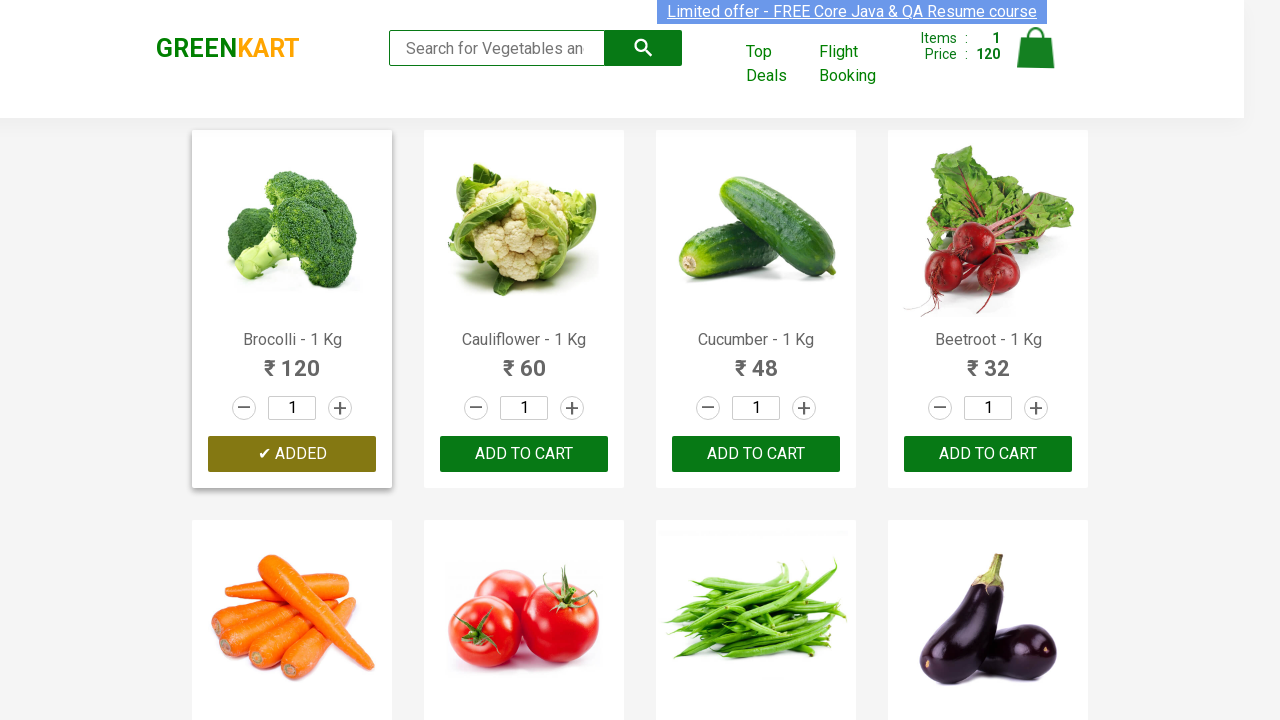

Retrieved product text: Cauliflower - 1 Kg
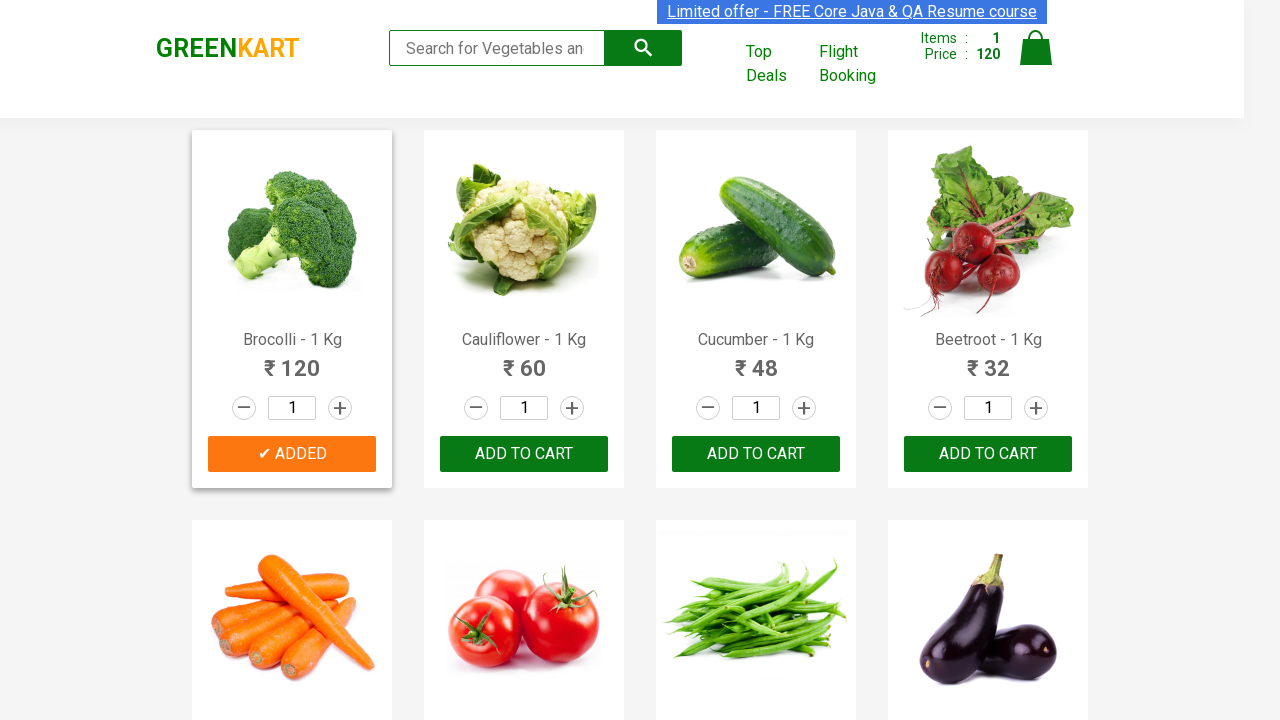

Retrieved product text: Cucumber - 1 Kg
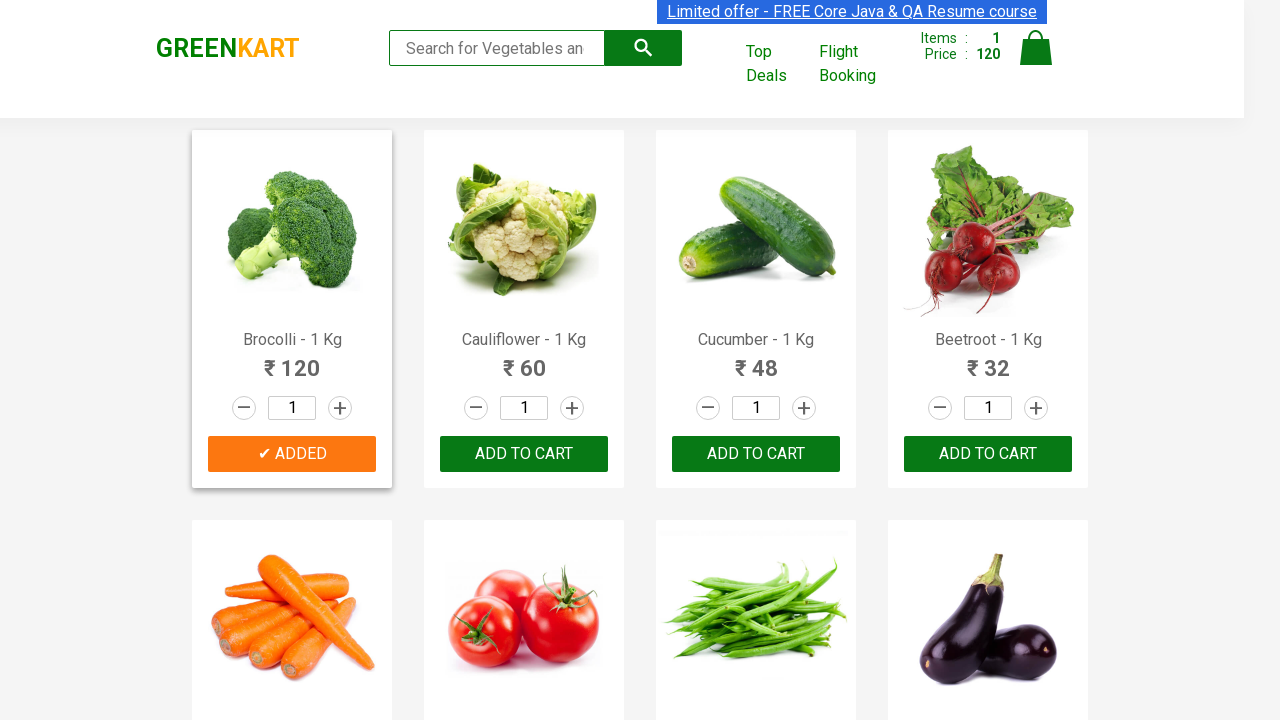

Clicked 'Add to Cart' button for Cucumber at (756, 454) on xpath=//div[@class='product-action']/button >> nth=2
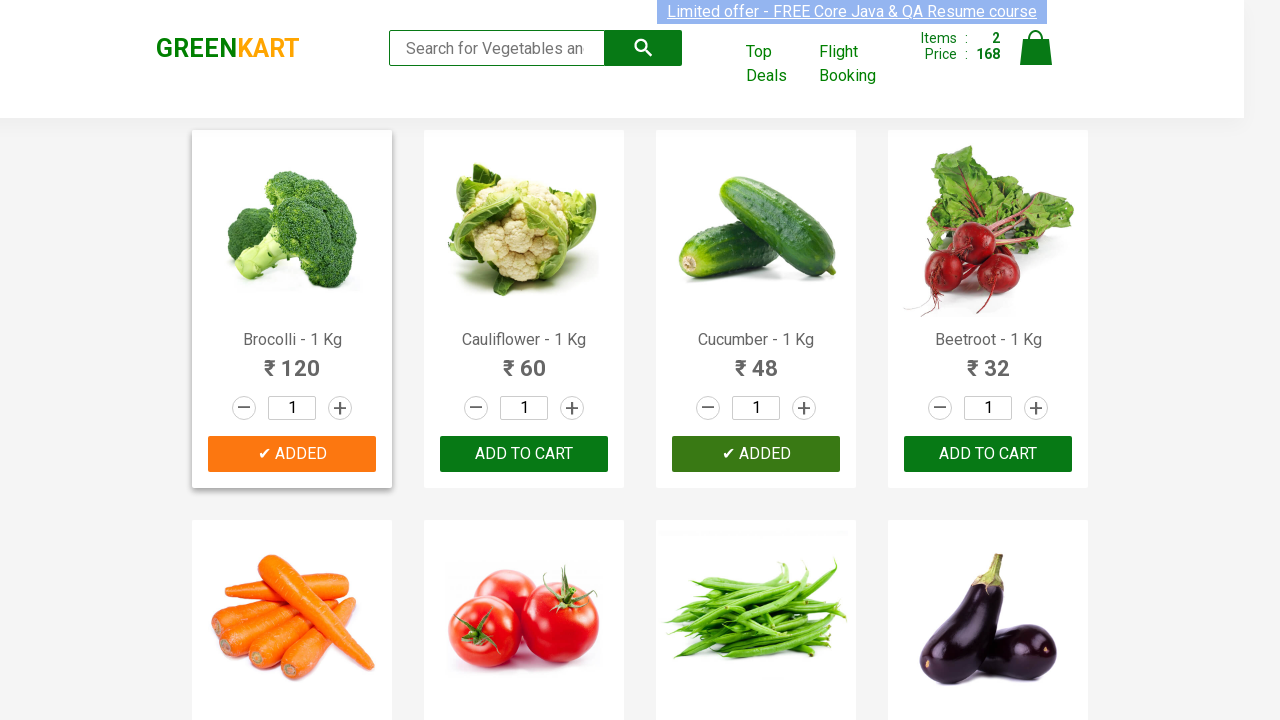

Retrieved product text: Beetroot - 1 Kg
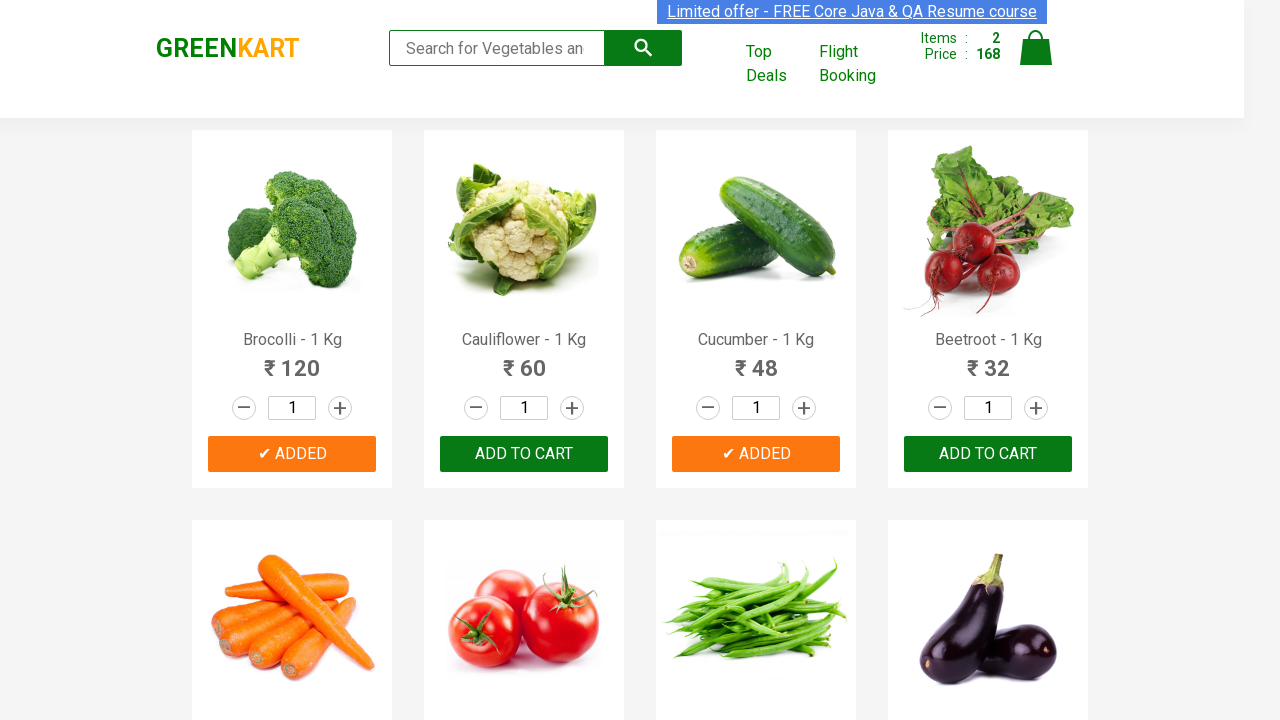

Retrieved product text: Carrot - 1 Kg
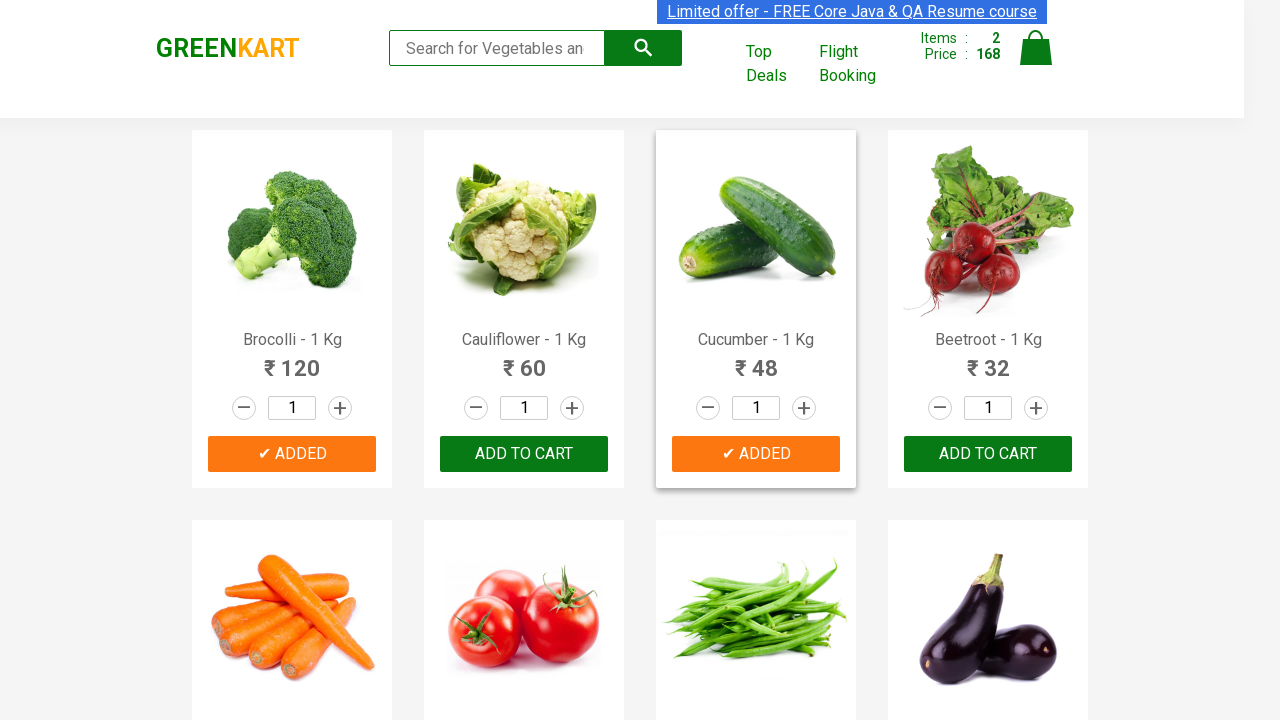

Retrieved product text: Tomato - 1 Kg
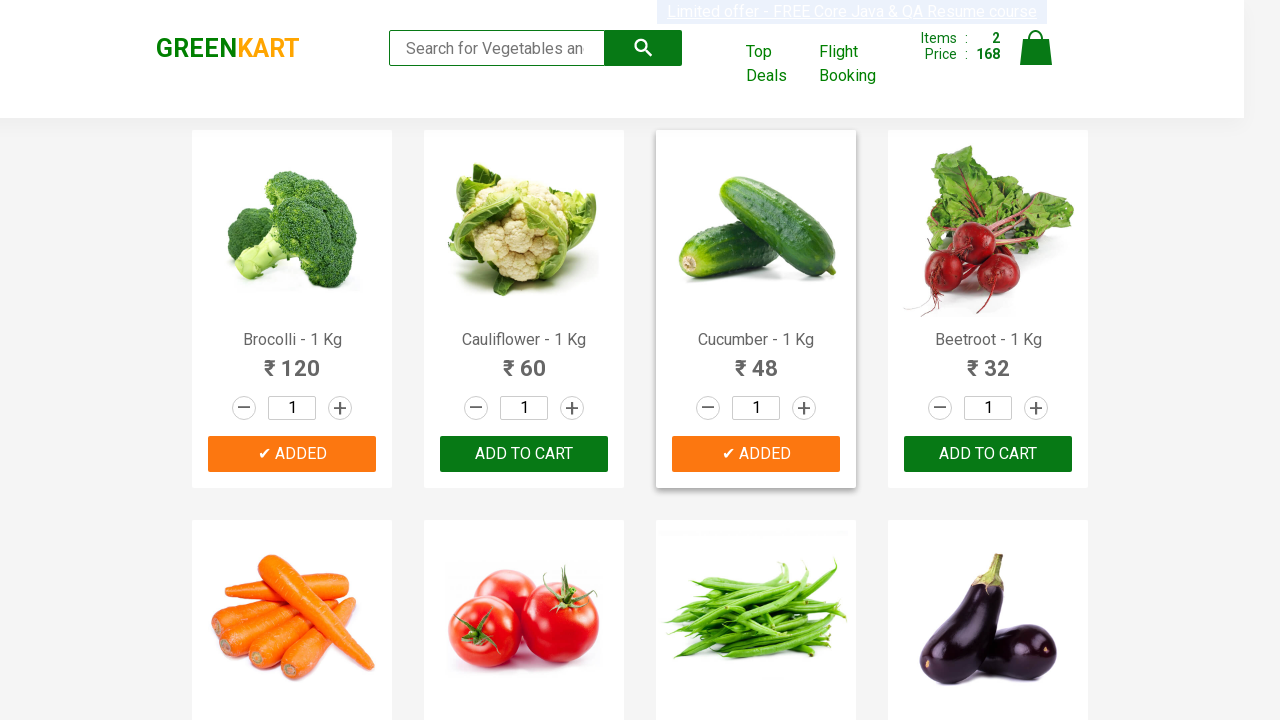

Clicked 'Add to Cart' button for Tomato at (524, 360) on xpath=//div[@class='product-action']/button >> nth=5
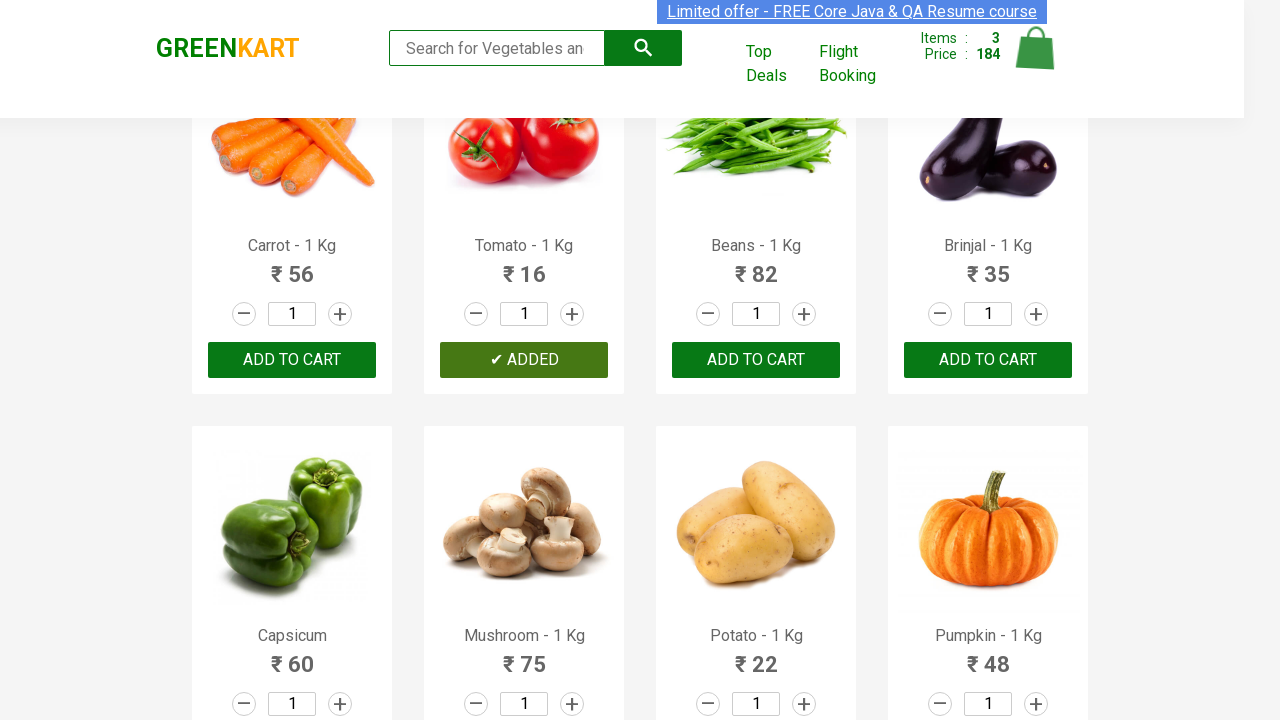

Retrieved product text: Beans - 1 Kg
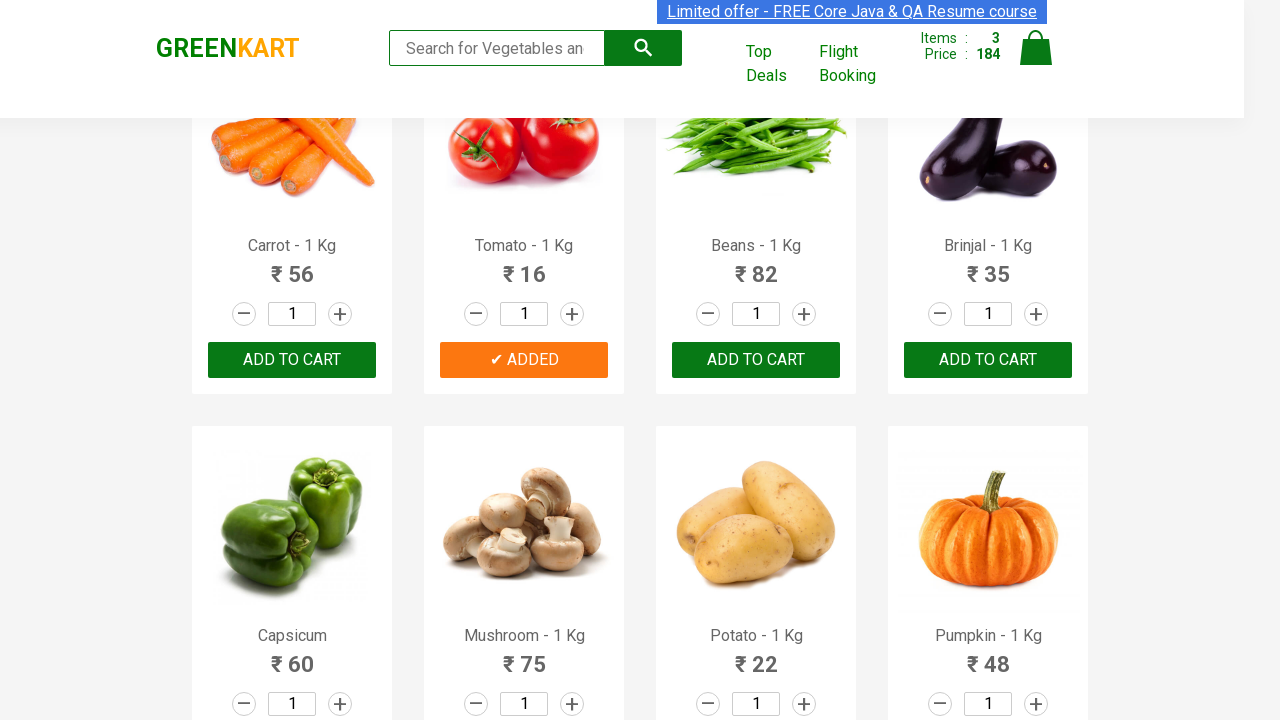

Retrieved product text: Brinjal - 1 Kg
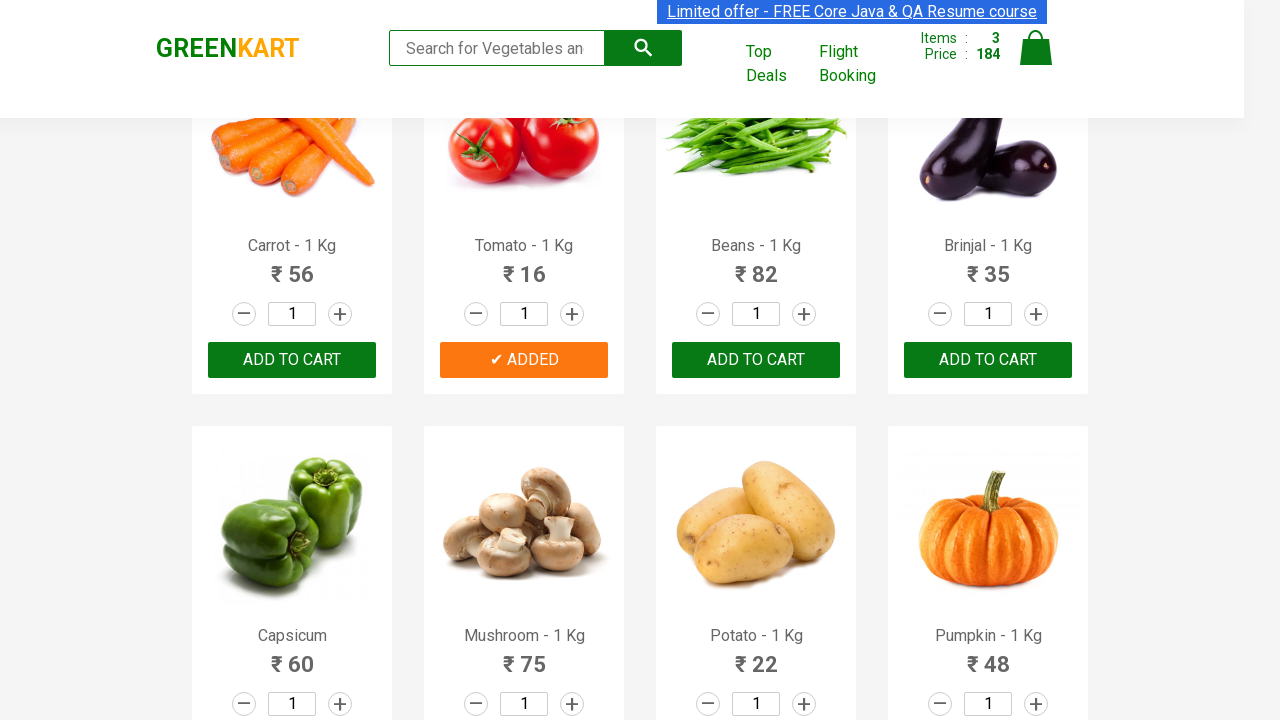

Clicked 'Add to Cart' button for Brinjal at (988, 360) on xpath=//div[@class='product-action']/button >> nth=7
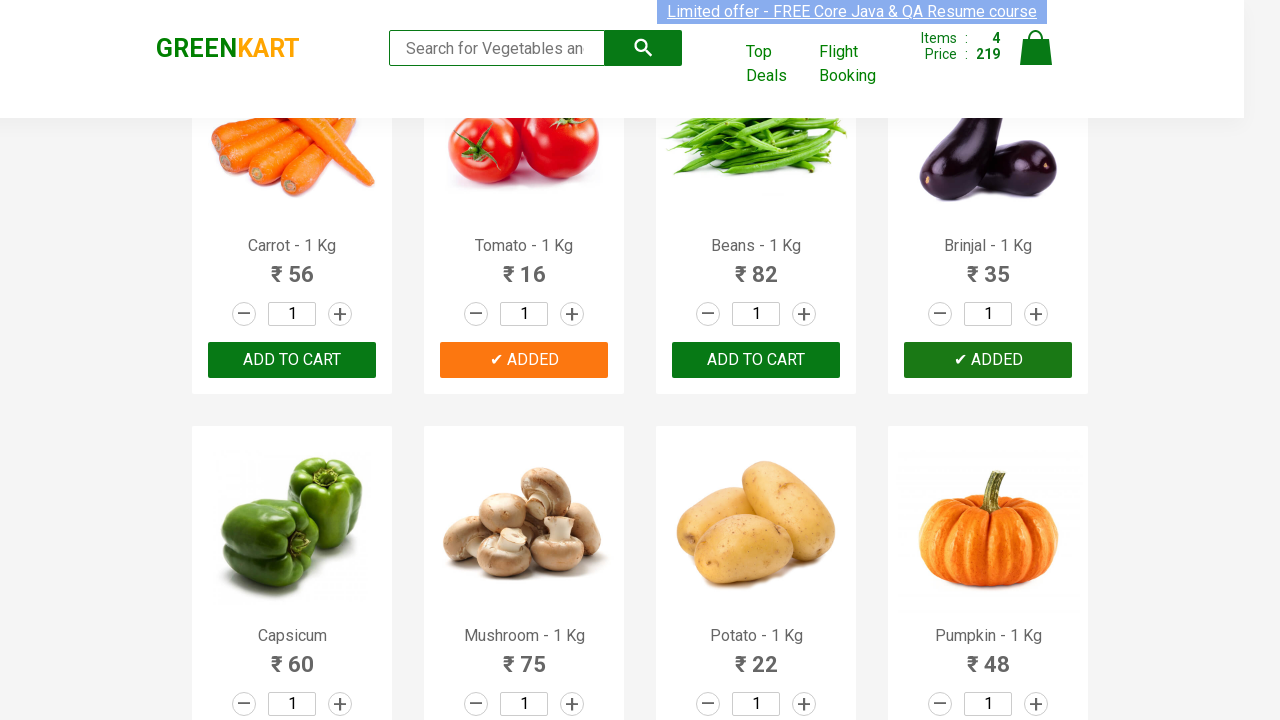

Successfully added all 4 items to cart
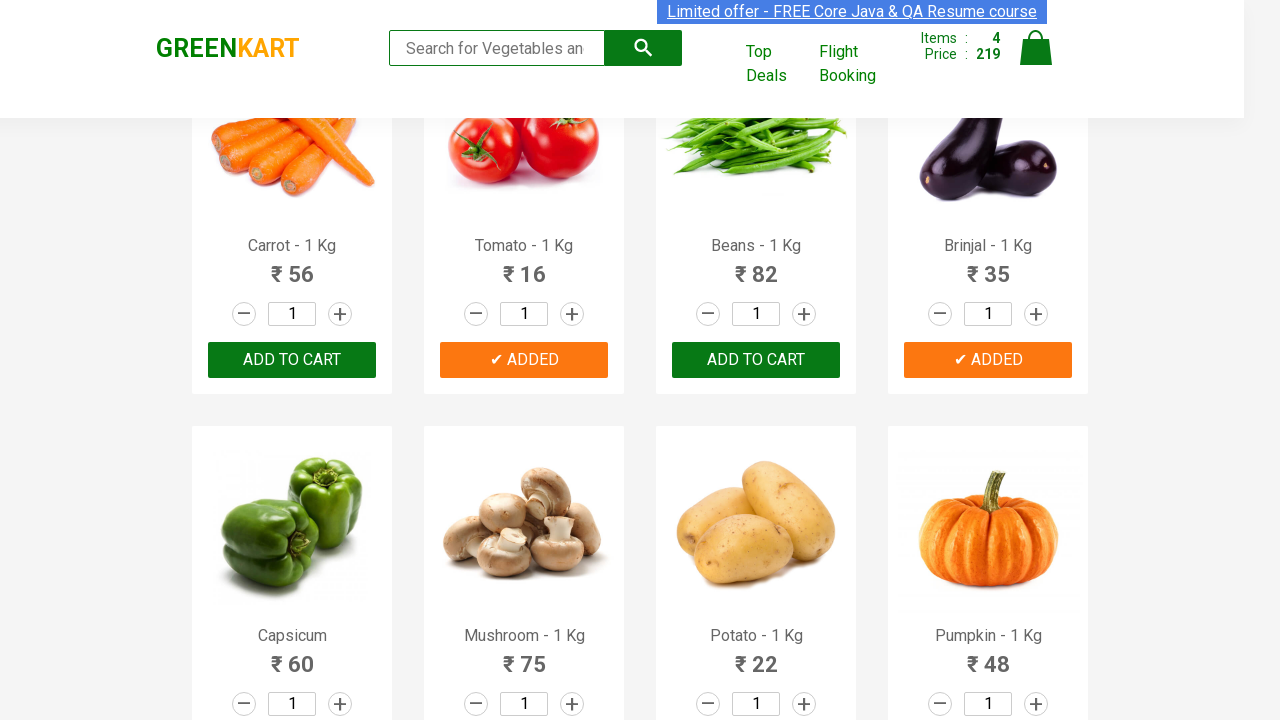

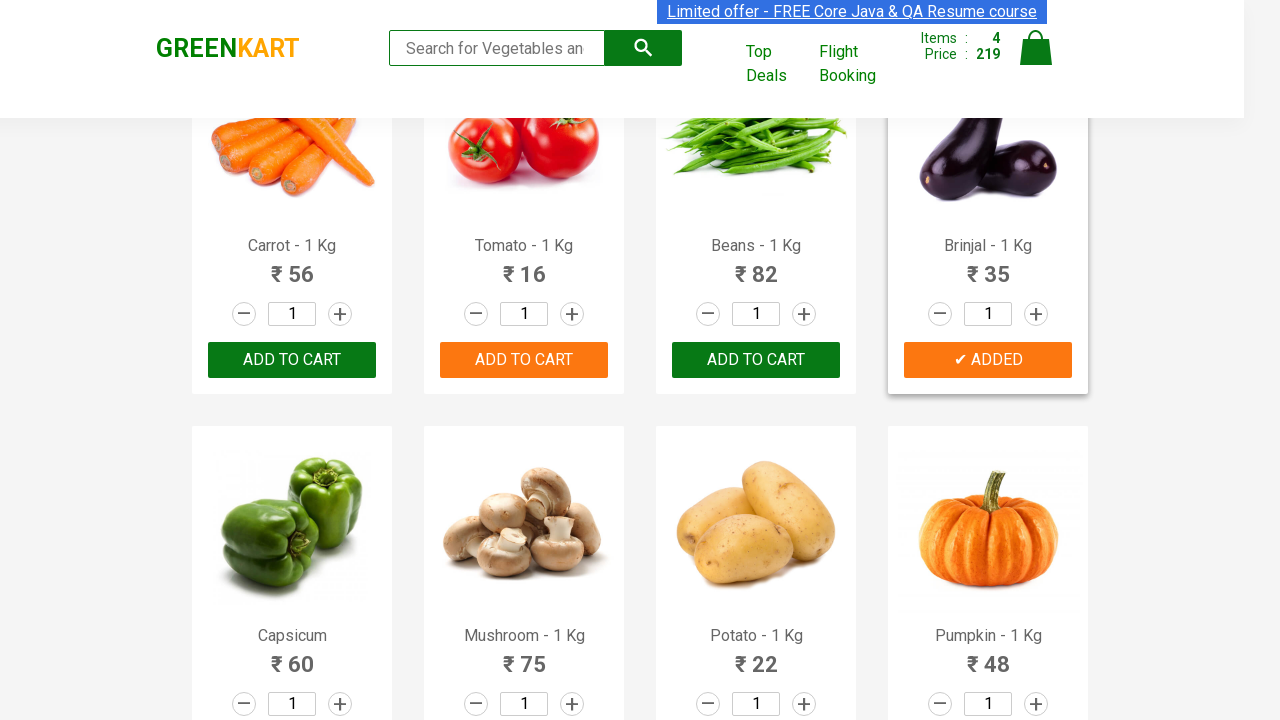